Tests the stock institutional trading data lookup functionality by switching to an iframe, selecting date filters from dropdowns, and submitting the query to load the results table.

Starting URL: https://www.sinotrade.com.tw/Stock/Stock_3_1/Stock_3_1_6_4?ticker=3017

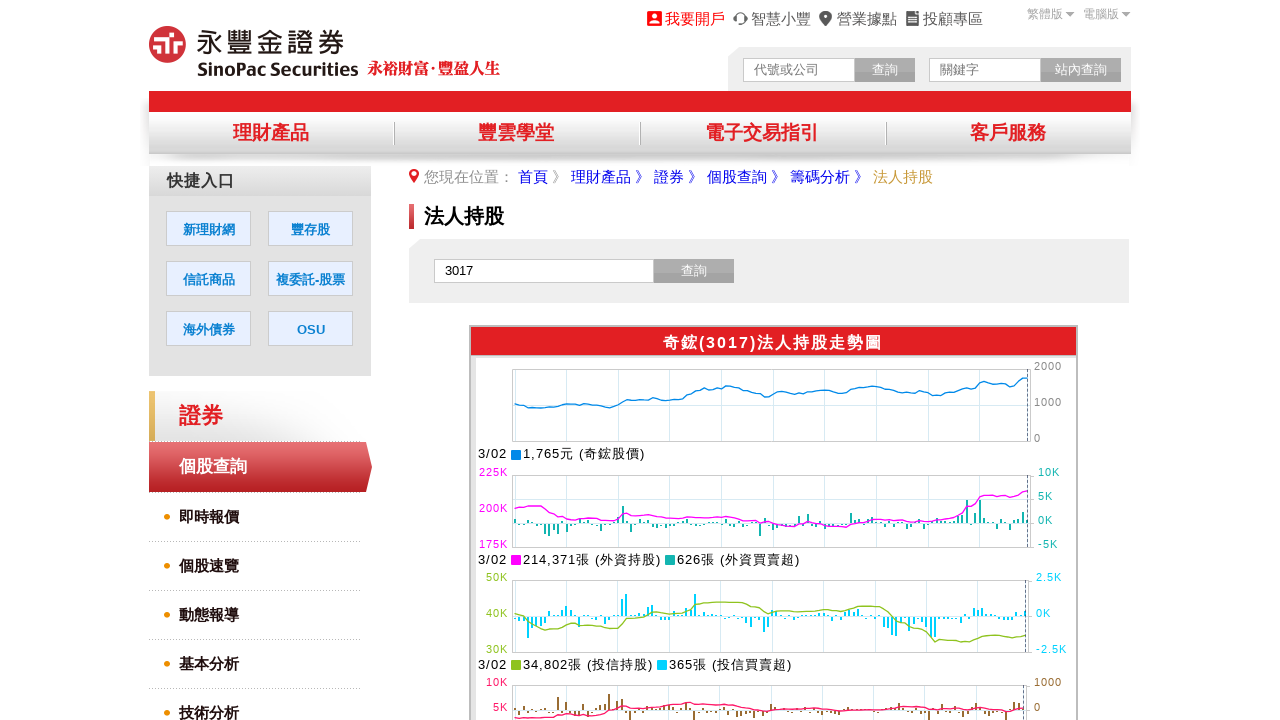

Waited for and located iframe with ID 'SysJustIFRAME'
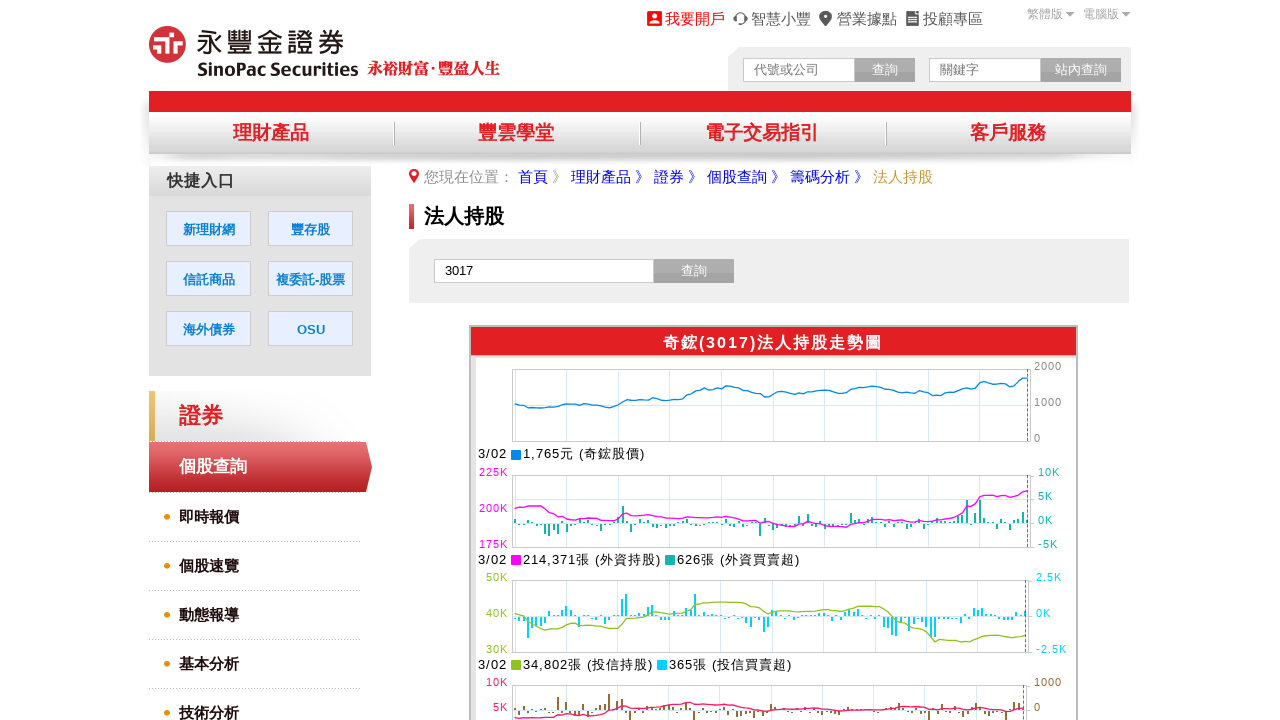

Switched to iframe content frame
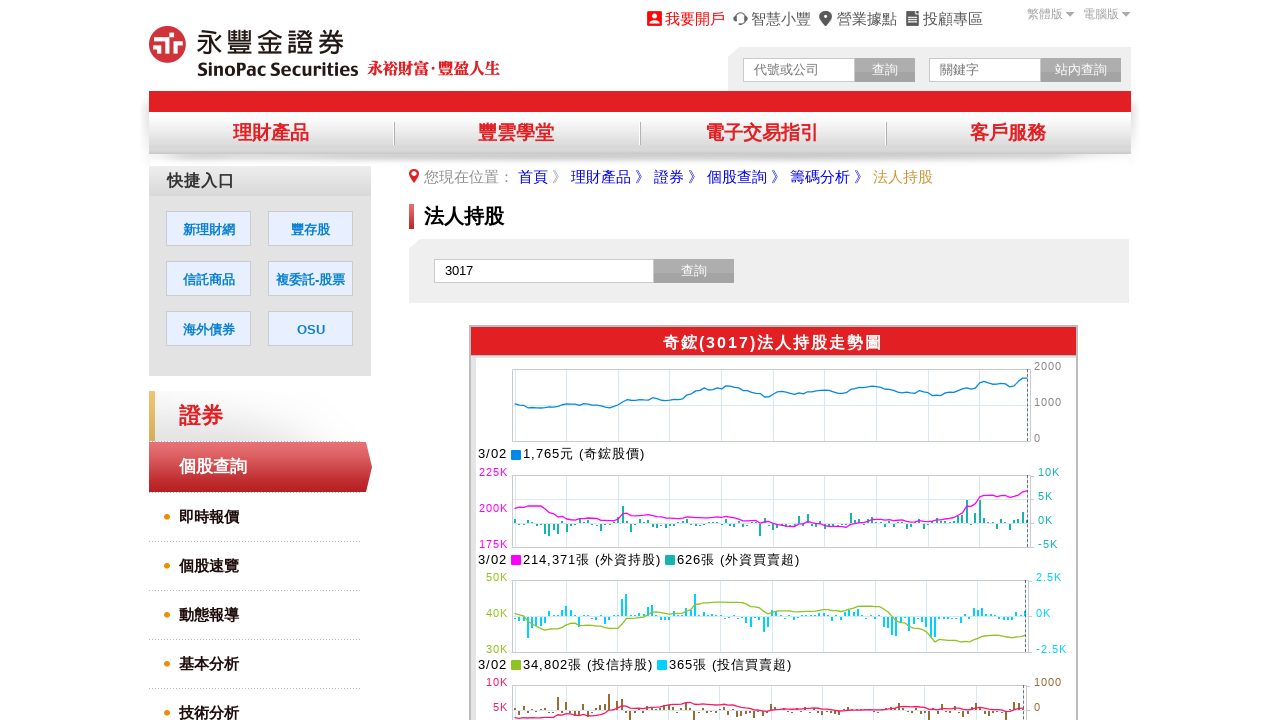

Selected year from dropdown (index 1)
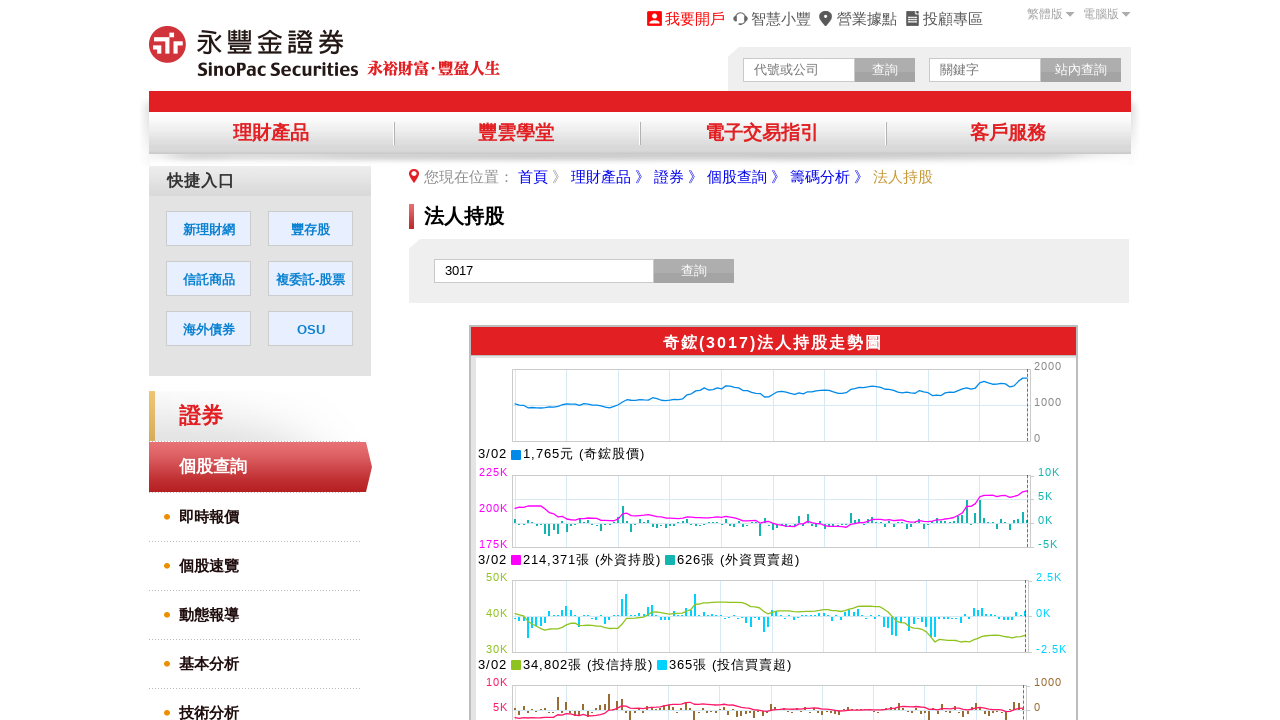

Selected month March (value 3) from dropdown
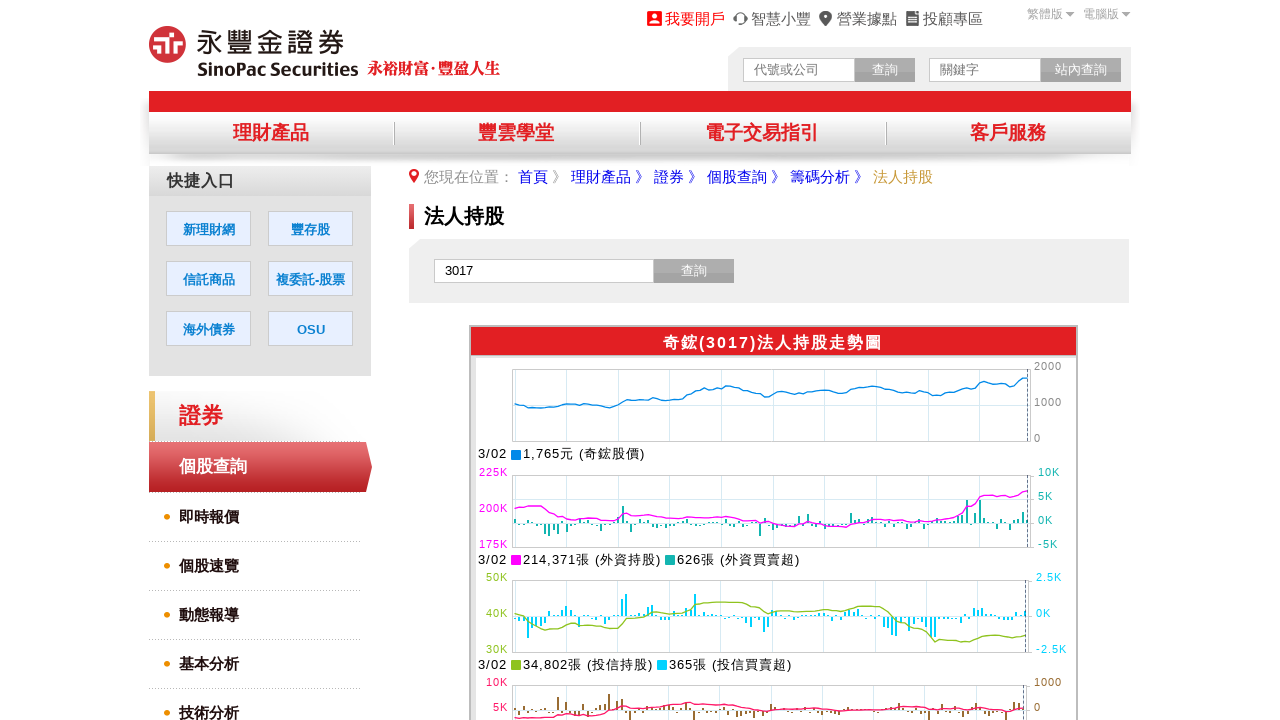

Selected day 1st from dropdown
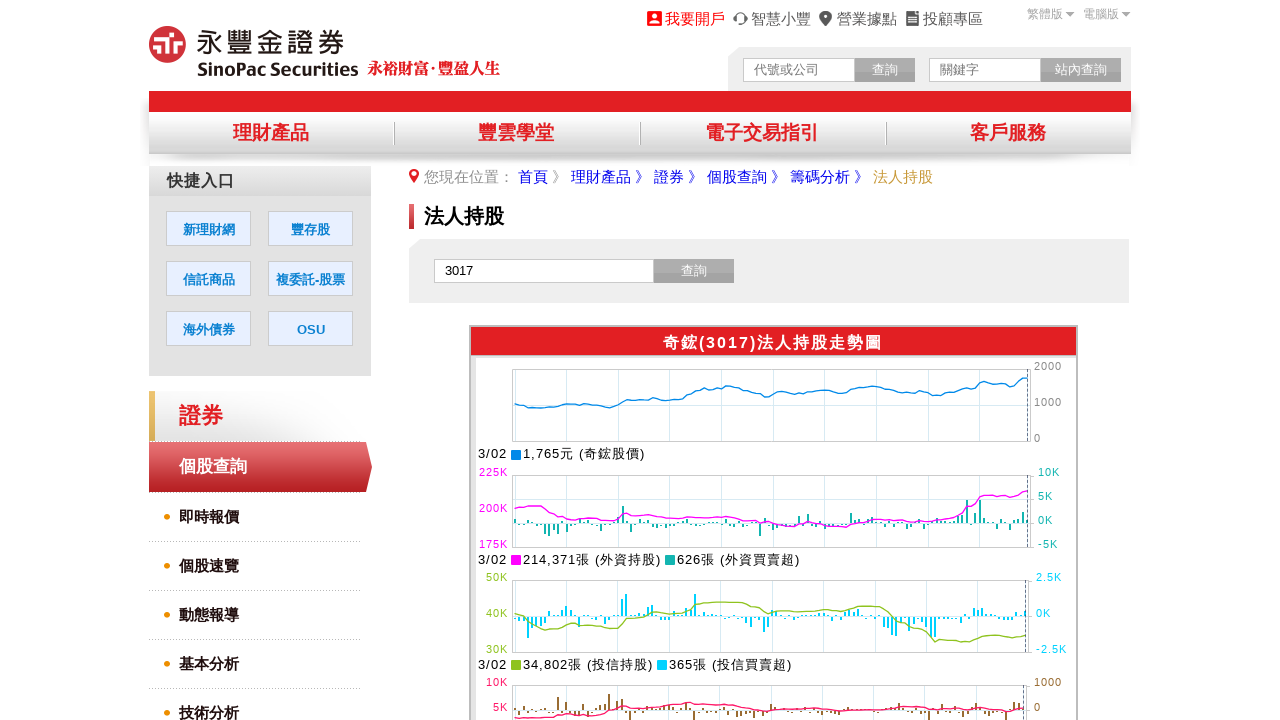

Clicked the query button to submit date filter at (998, 361) on input[name='BB']
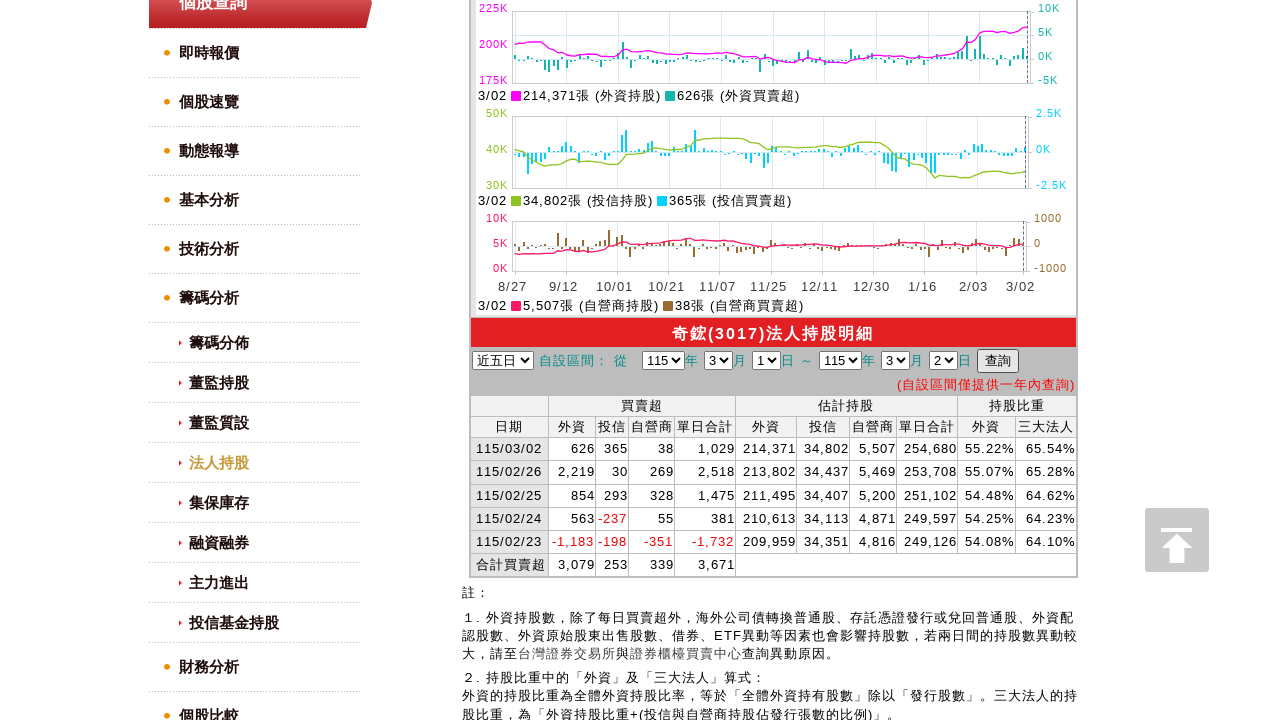

Waited for results table to load
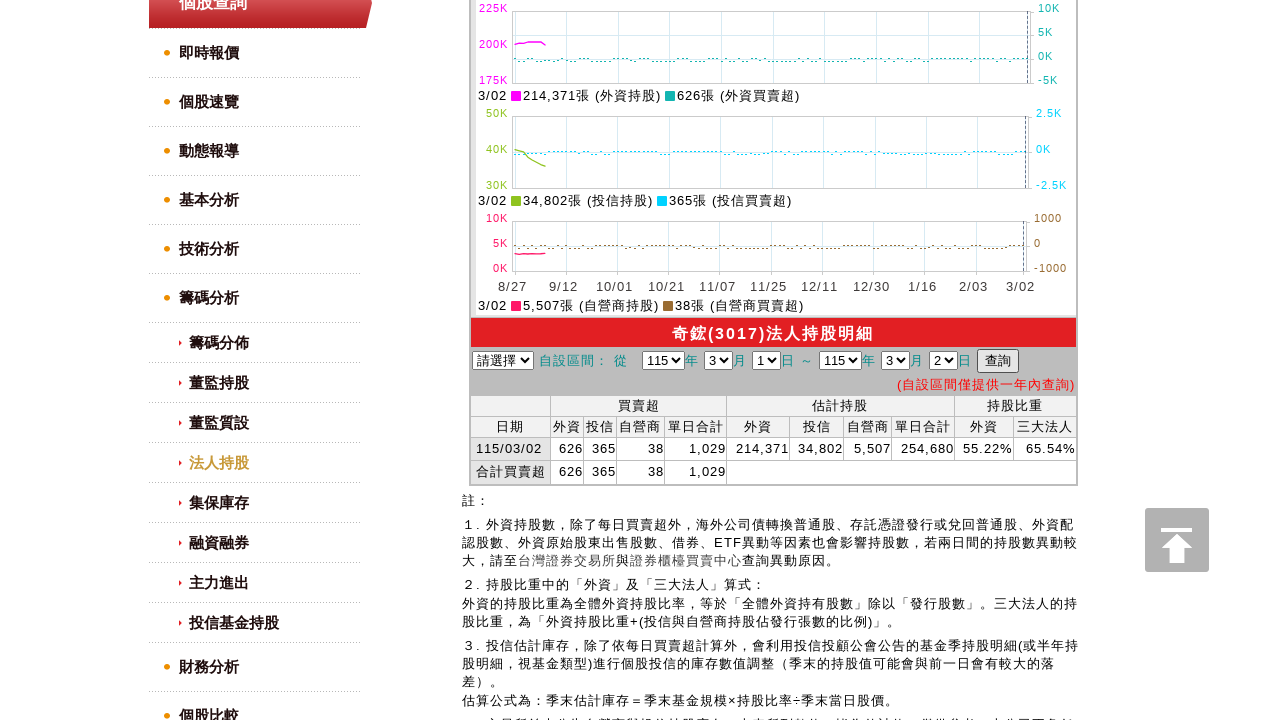

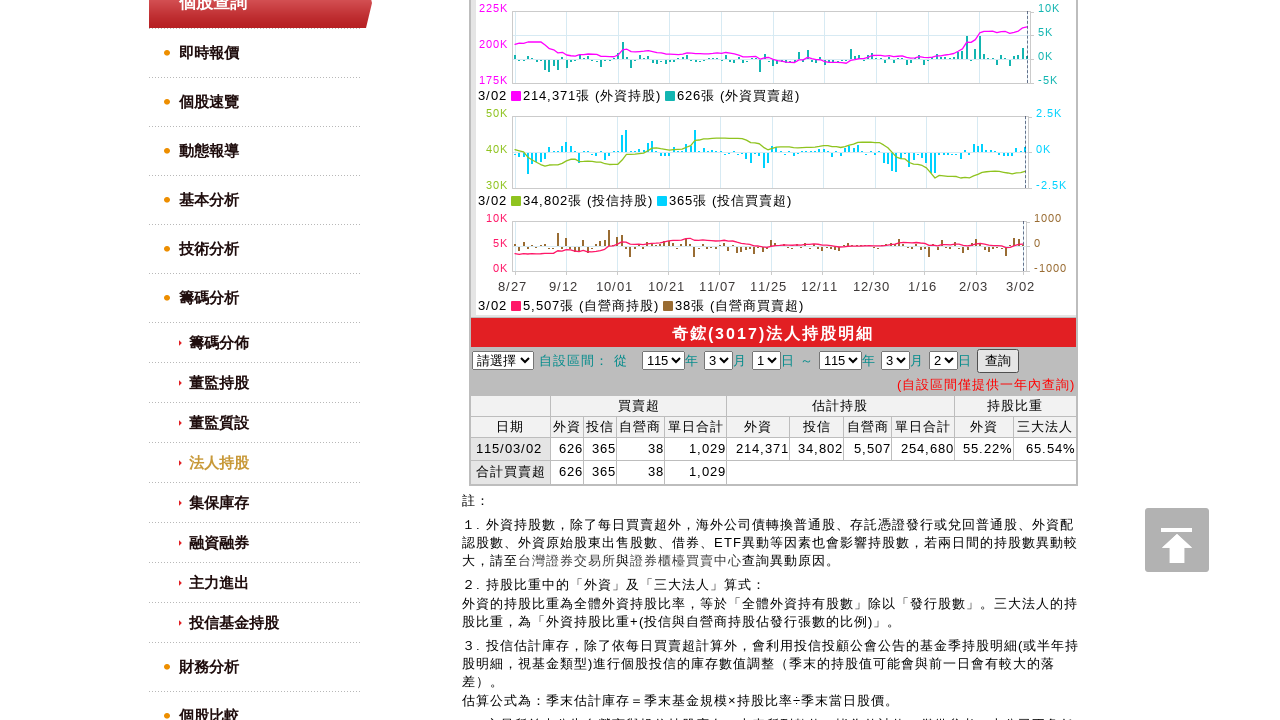